Tests adding multiple elements by clicking an "Add Element" button 5 times, then verifies that 5 delete buttons are created

Starting URL: http://the-internet.herokuapp.com/add_remove_elements/

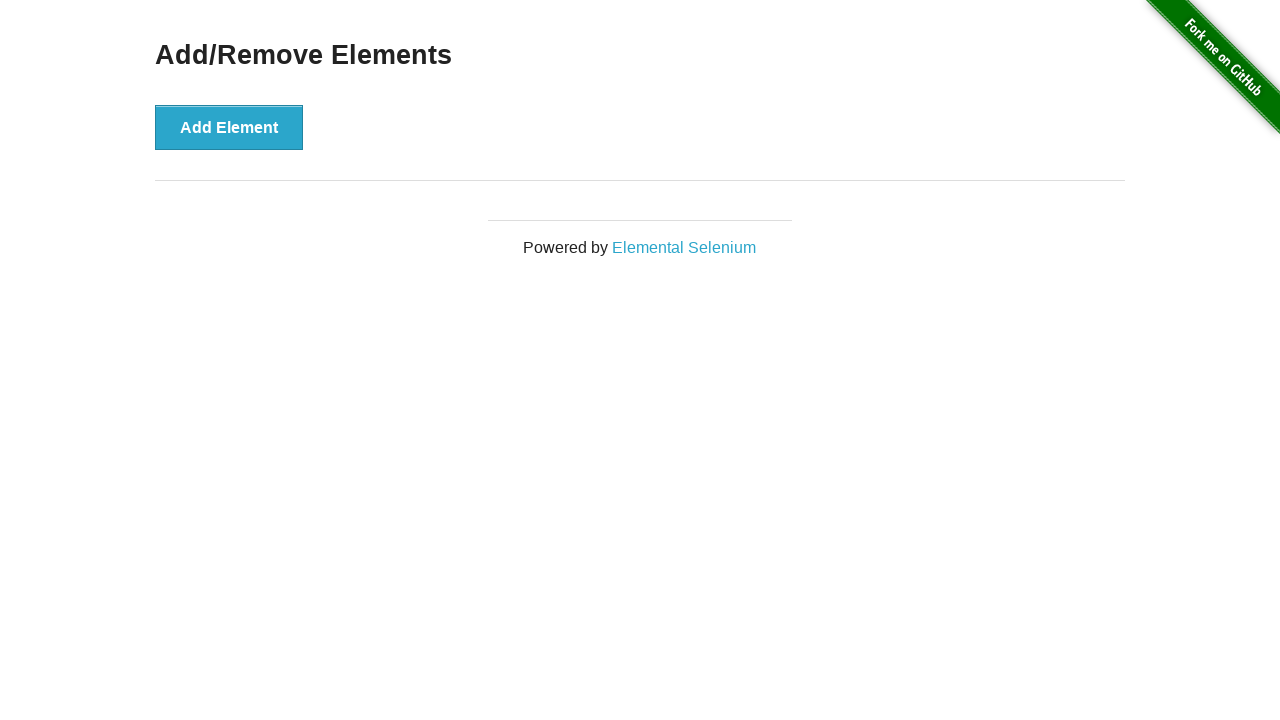

Navigated to Add/Remove Elements page
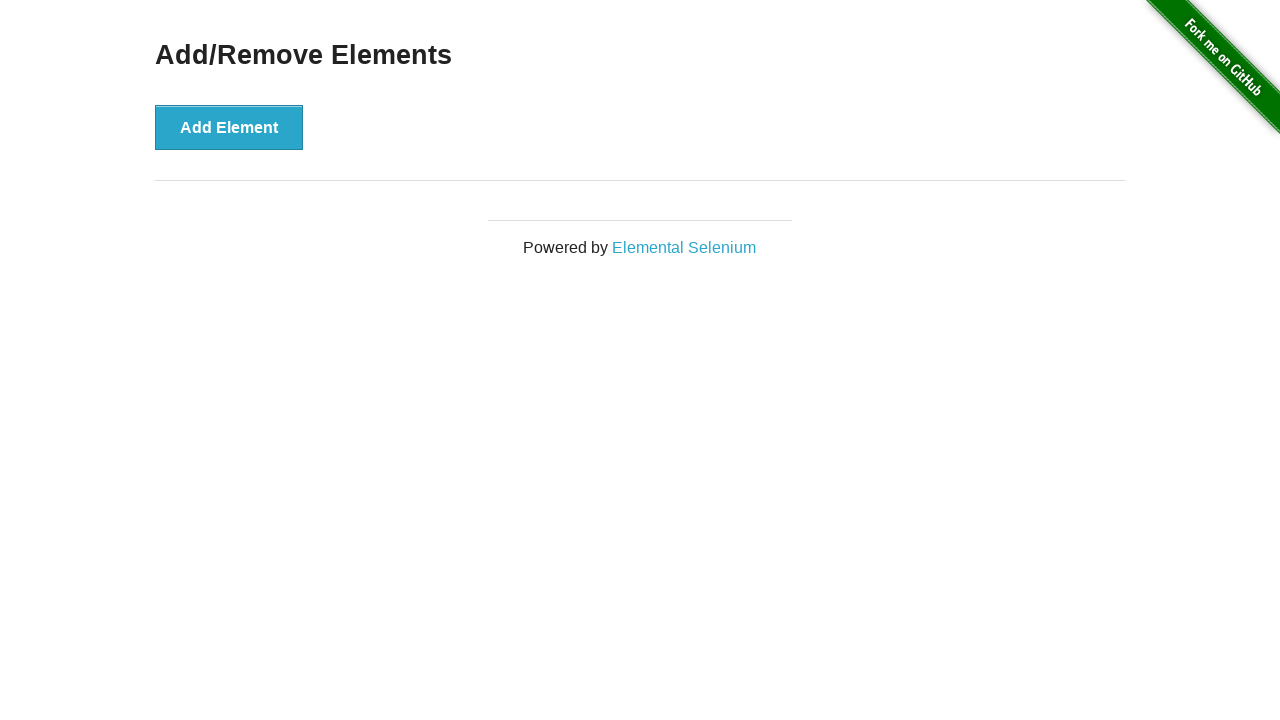

Clicked 'Add Element' button (iteration 1) at (229, 127) on xpath=//*[@onclick='addElement()']
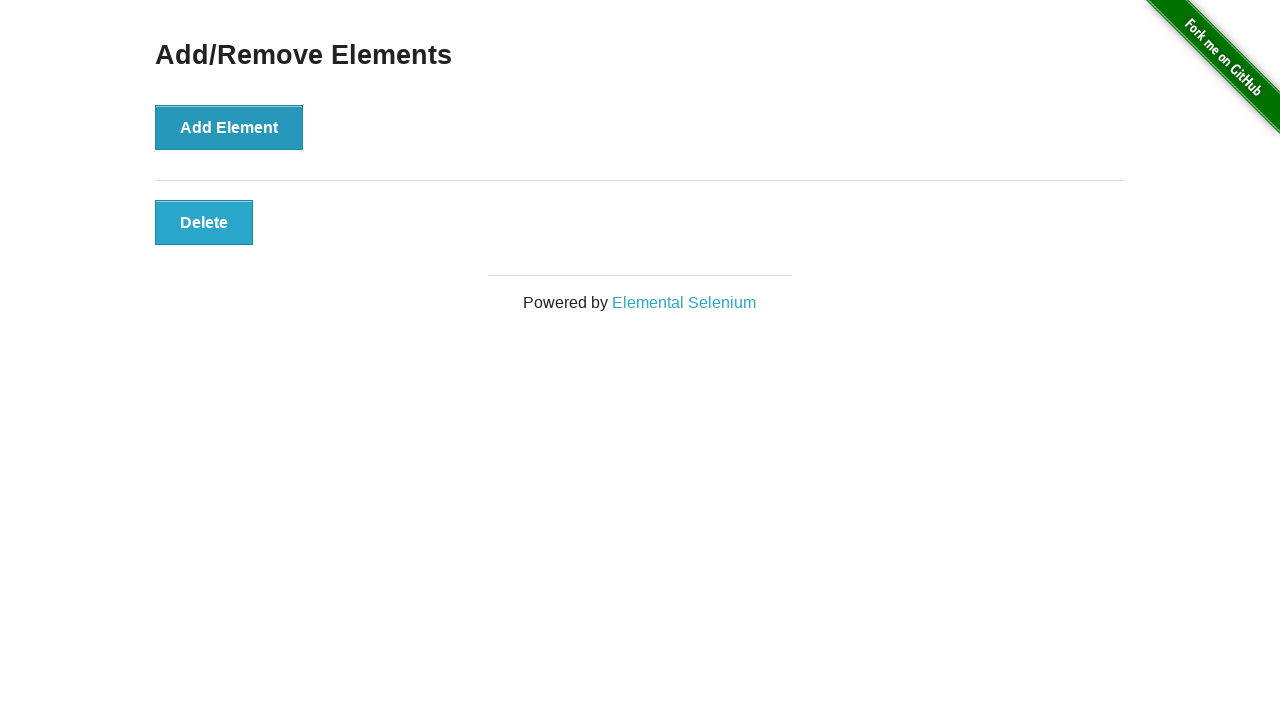

Waited 1 second for element to be added
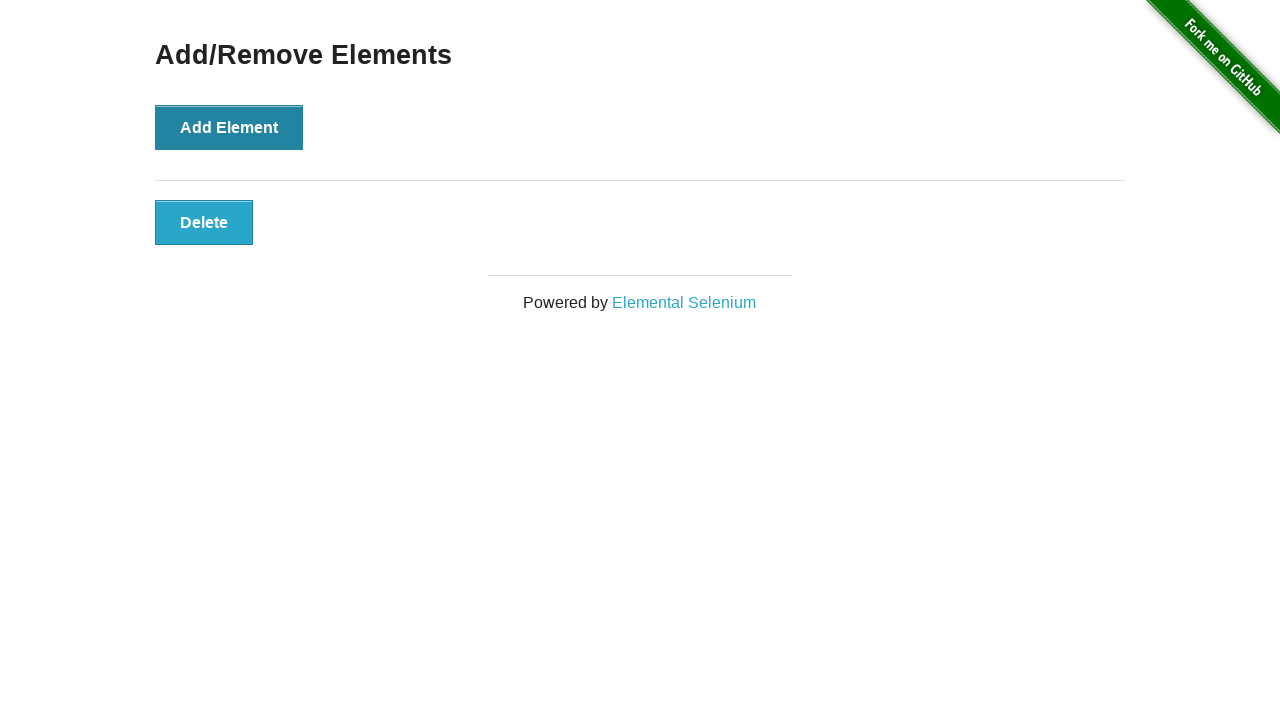

Clicked 'Add Element' button (iteration 2) at (229, 127) on xpath=//*[@onclick='addElement()']
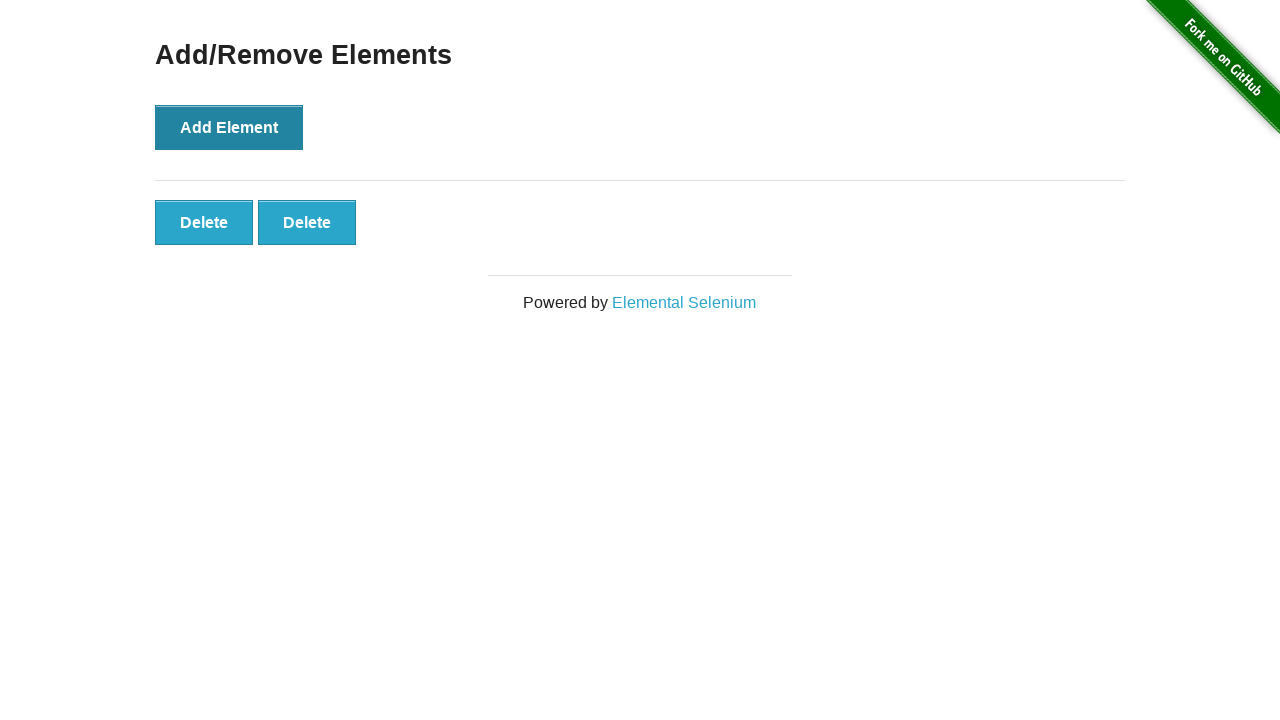

Waited 1 second for element to be added
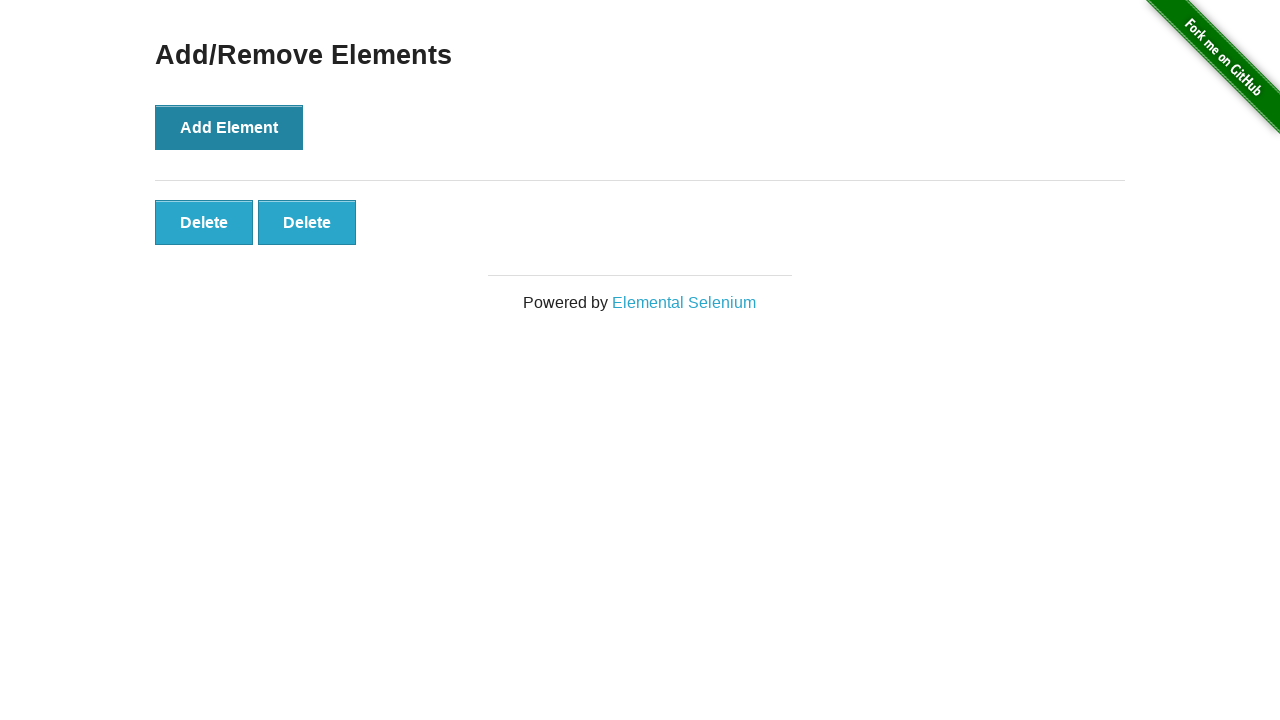

Clicked 'Add Element' button (iteration 3) at (229, 127) on xpath=//*[@onclick='addElement()']
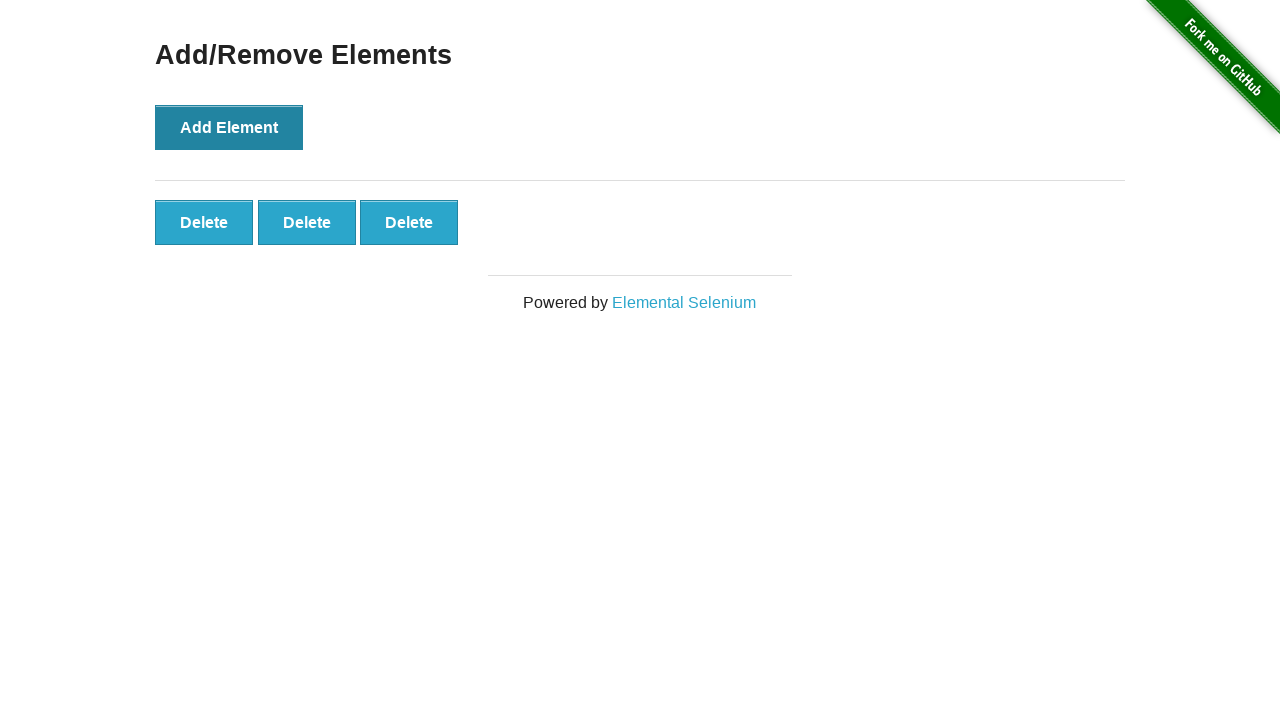

Waited 1 second for element to be added
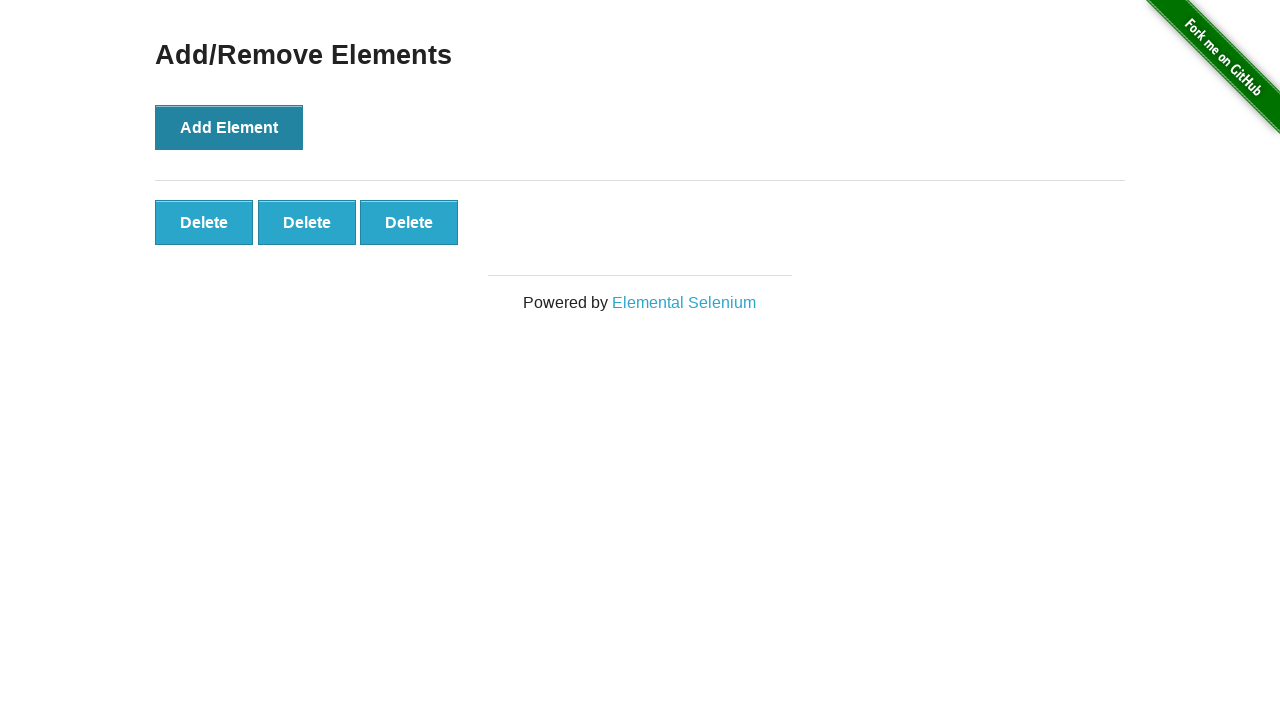

Clicked 'Add Element' button (iteration 4) at (229, 127) on xpath=//*[@onclick='addElement()']
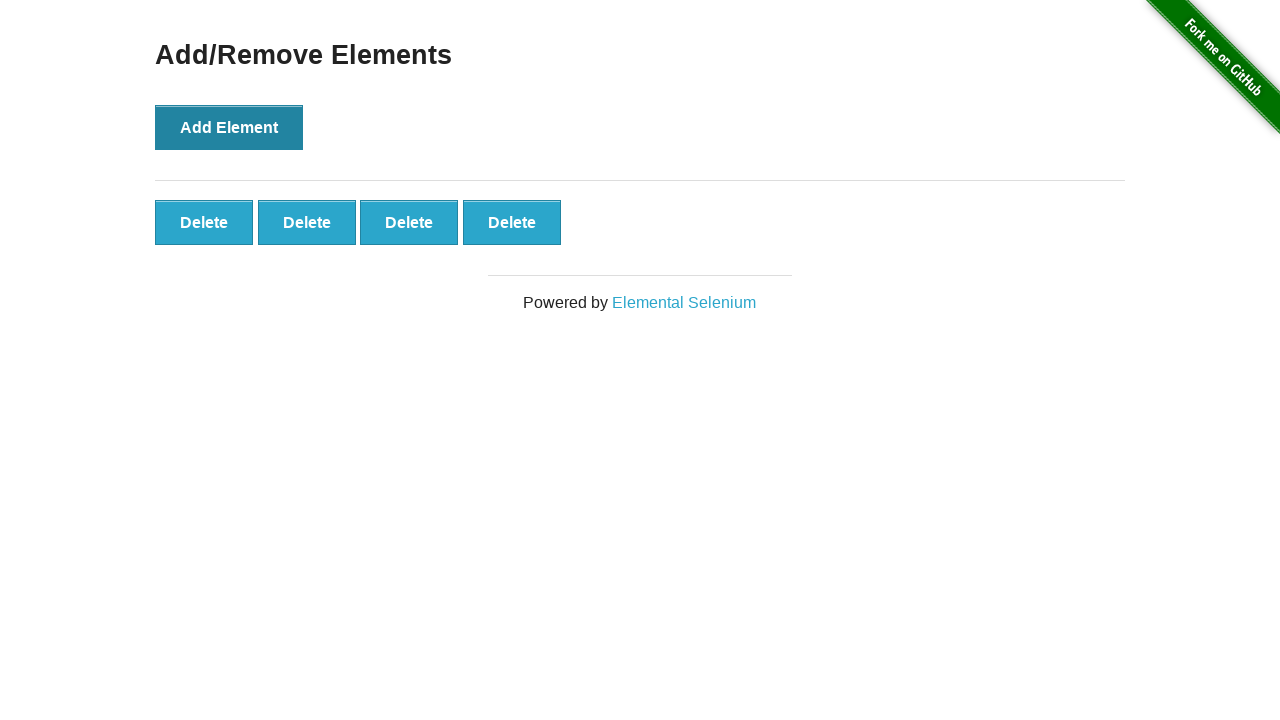

Waited 1 second for element to be added
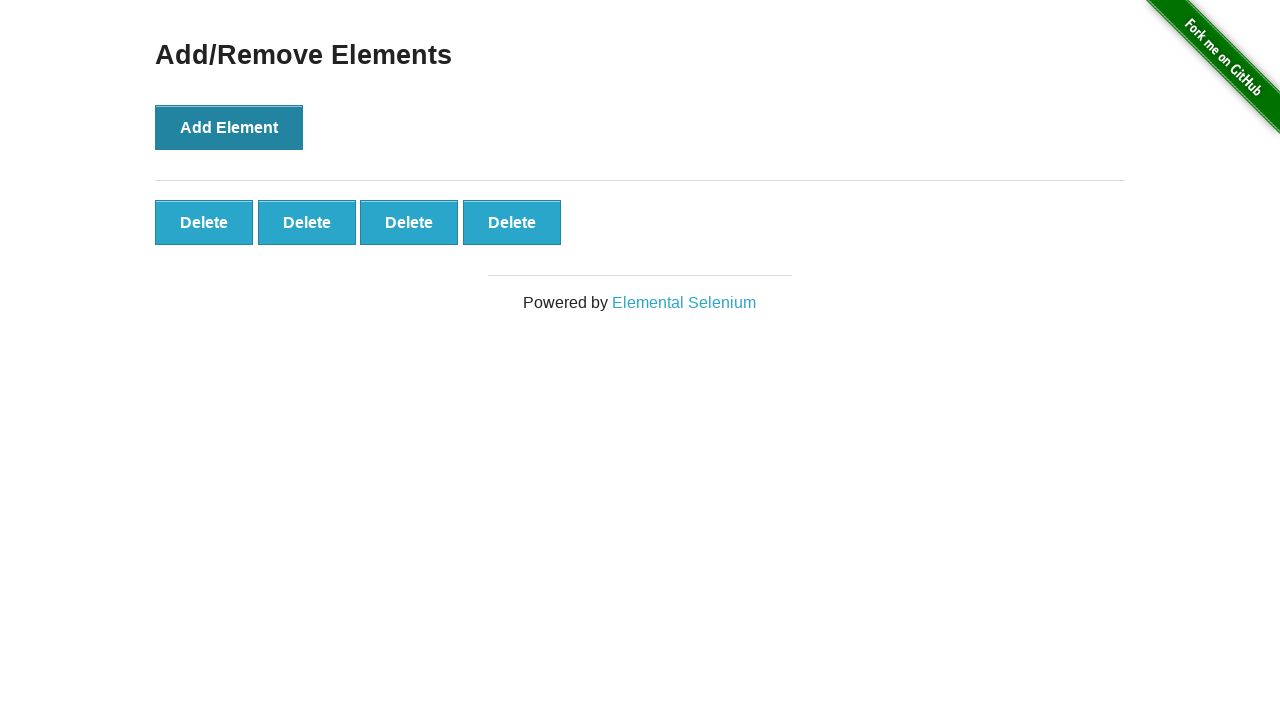

Clicked 'Add Element' button (iteration 5) at (229, 127) on xpath=//*[@onclick='addElement()']
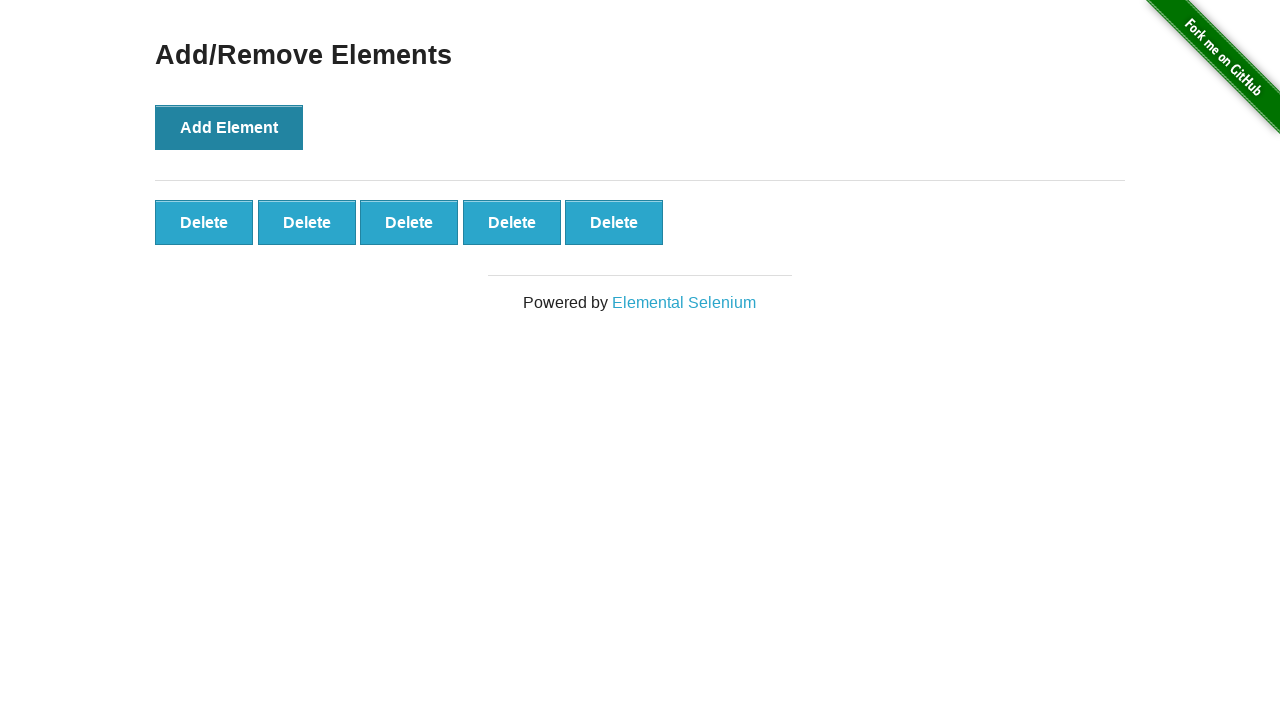

Waited 1 second for element to be added
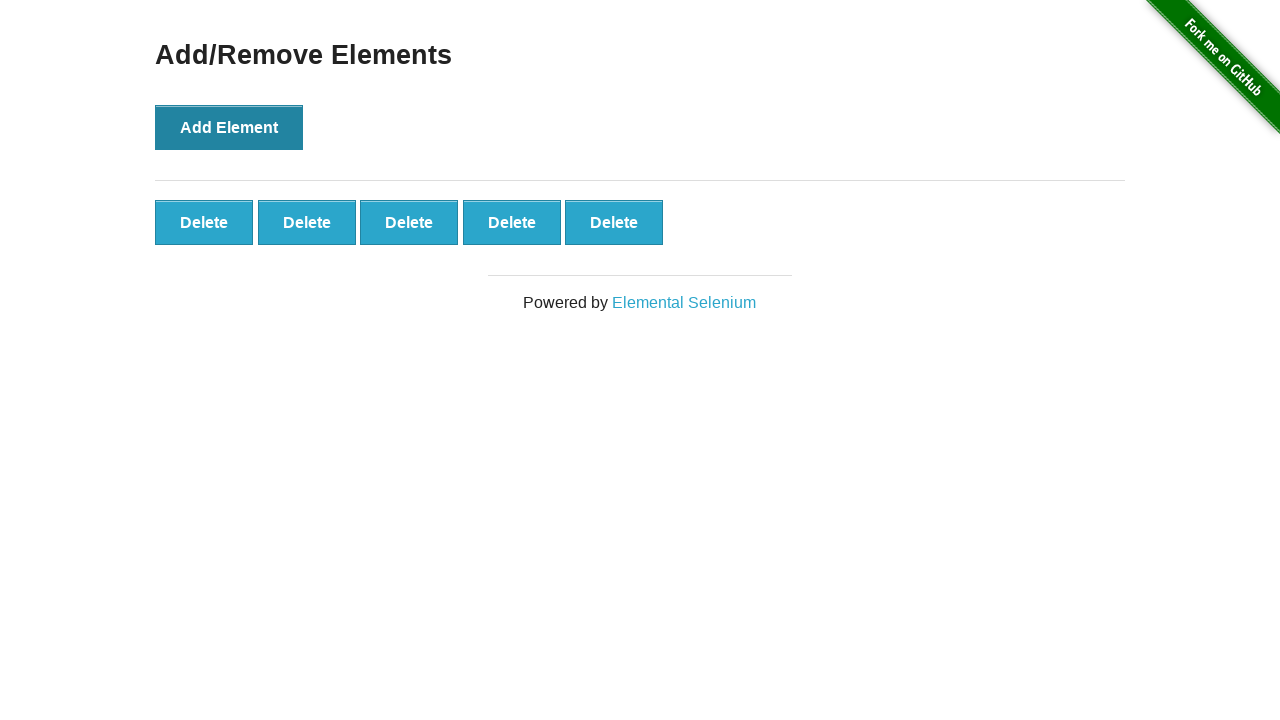

Located all delete buttons on the page
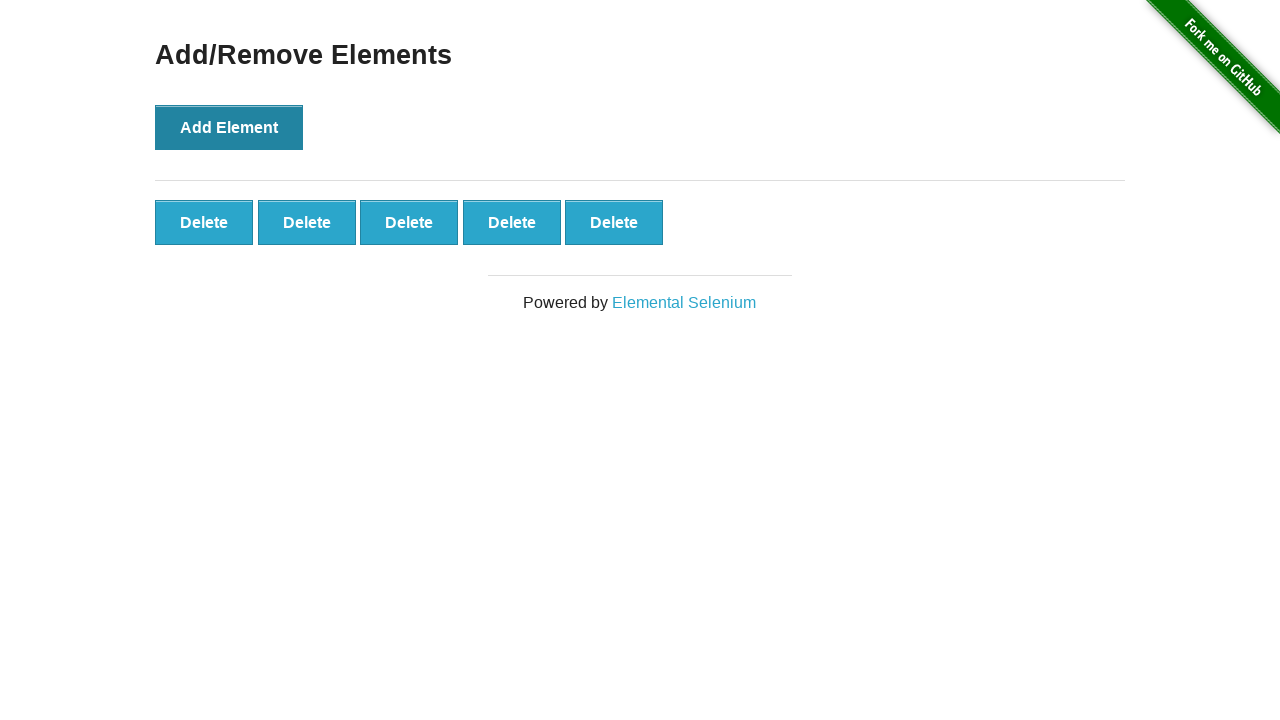

Verified that exactly 5 delete buttons are present
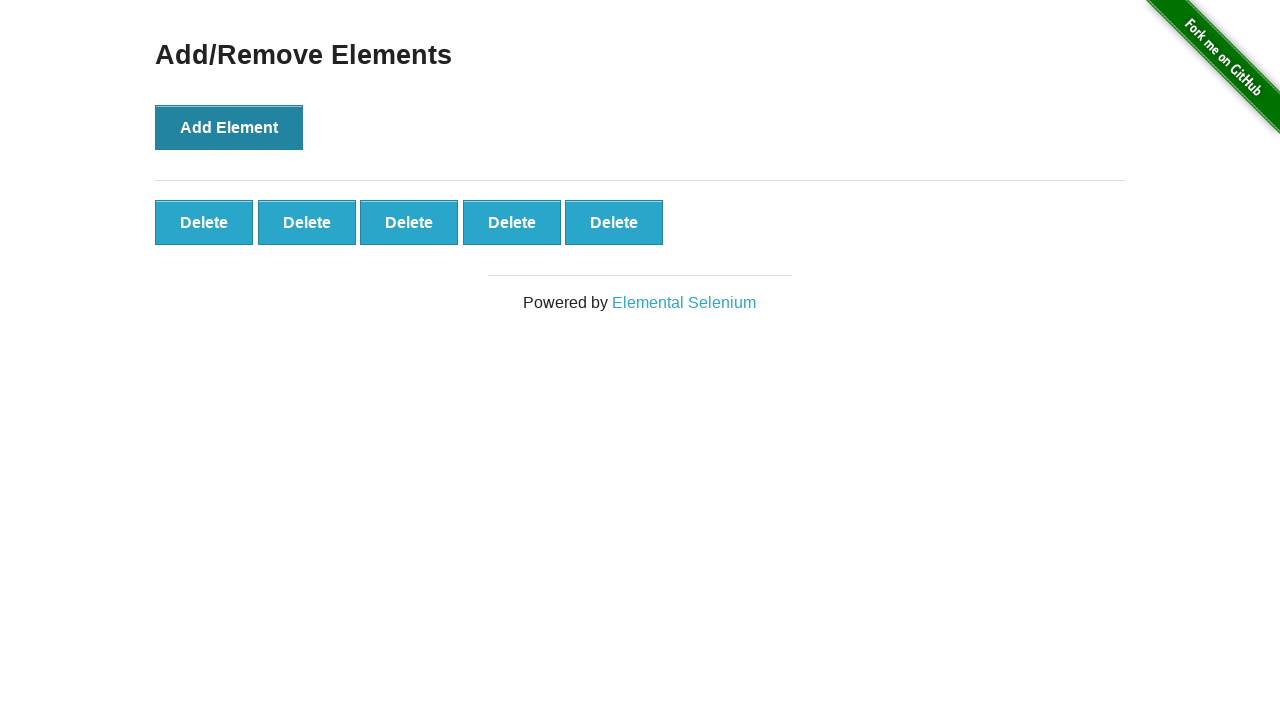

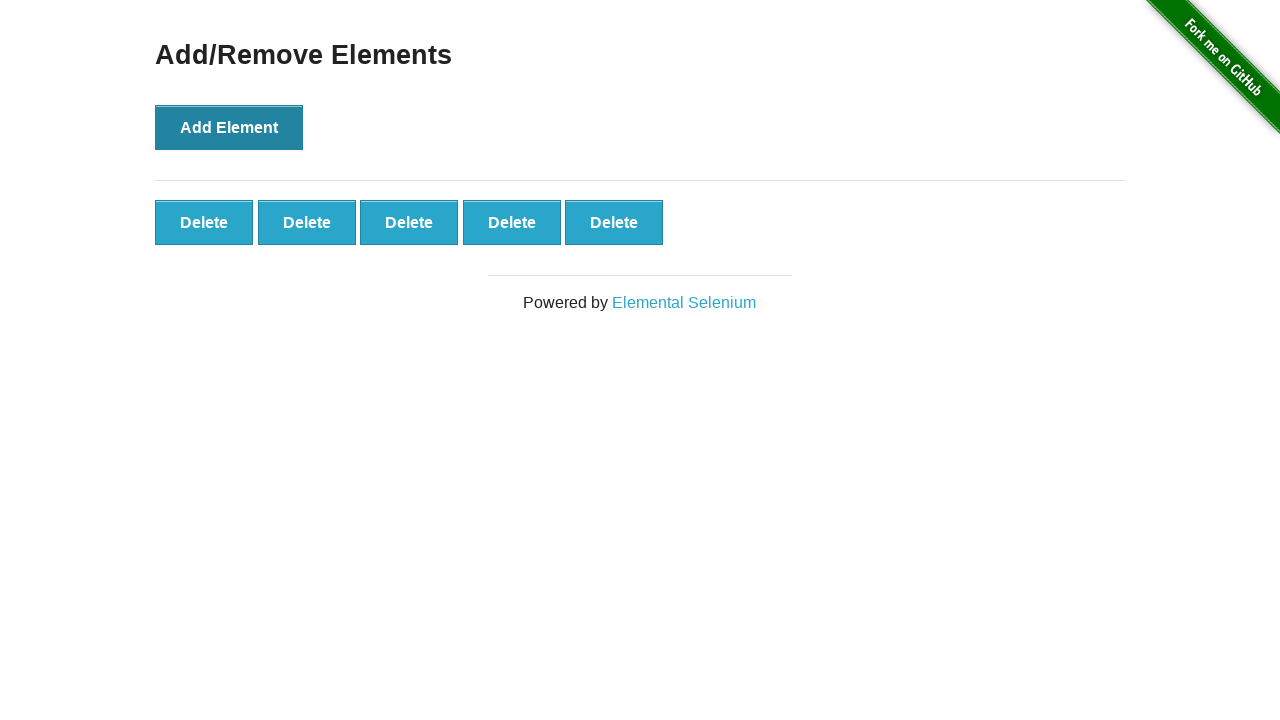